Tests AJAX content loading by clicking a button and waiting for dynamically loaded content to appear

Starting URL: https://v1.training-support.net/selenium/ajax

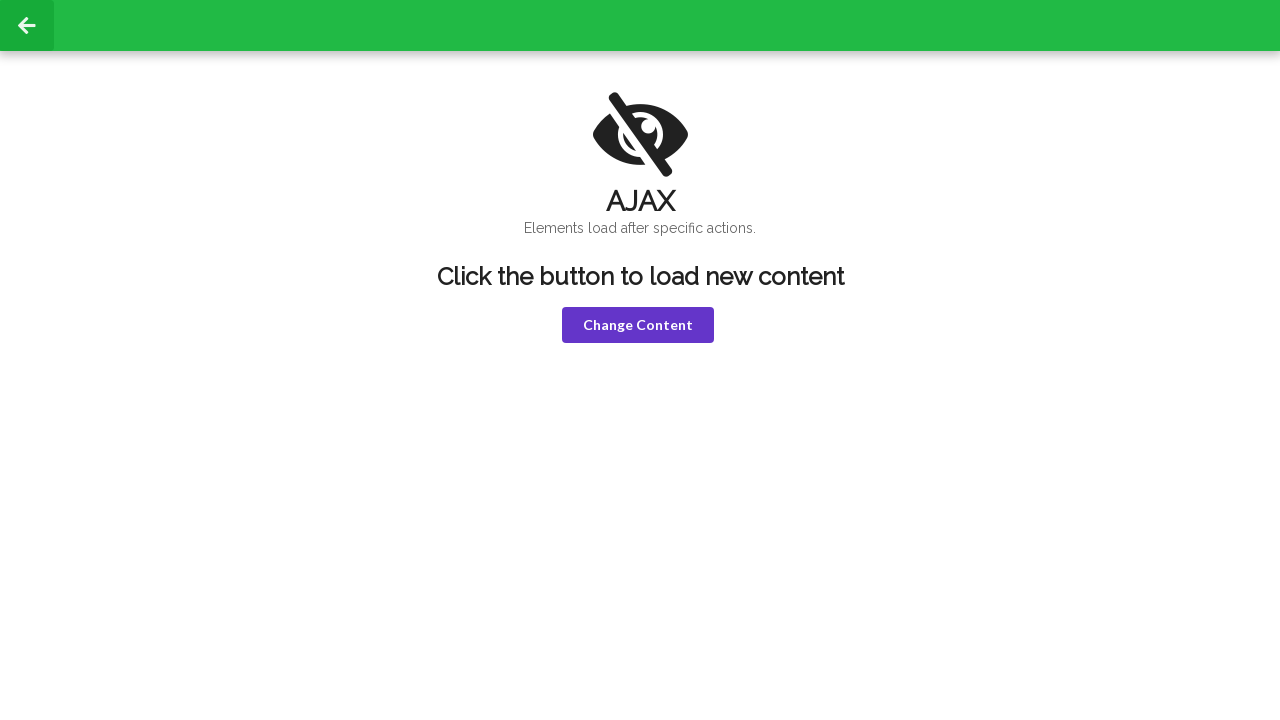

Clicked button to trigger AJAX content loading at (638, 325) on xpath=//div[@id='ajax-content']/button
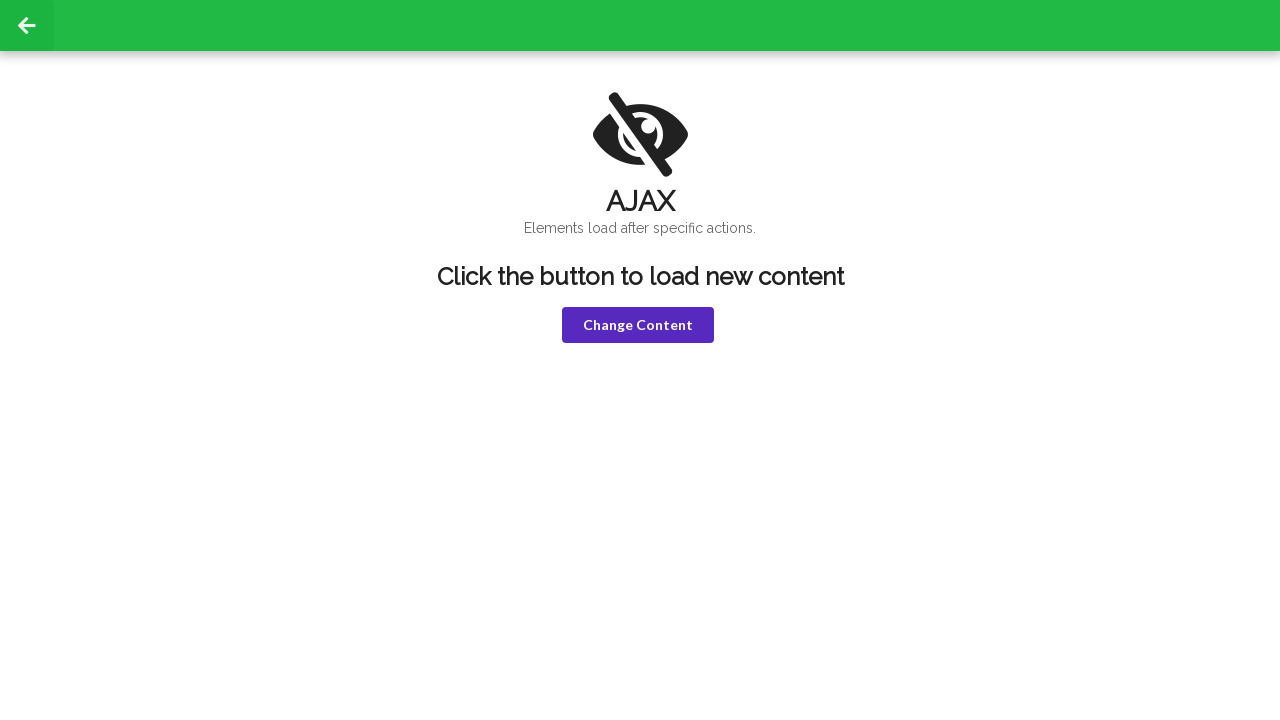

Waited for dynamically loaded h1 element to appear
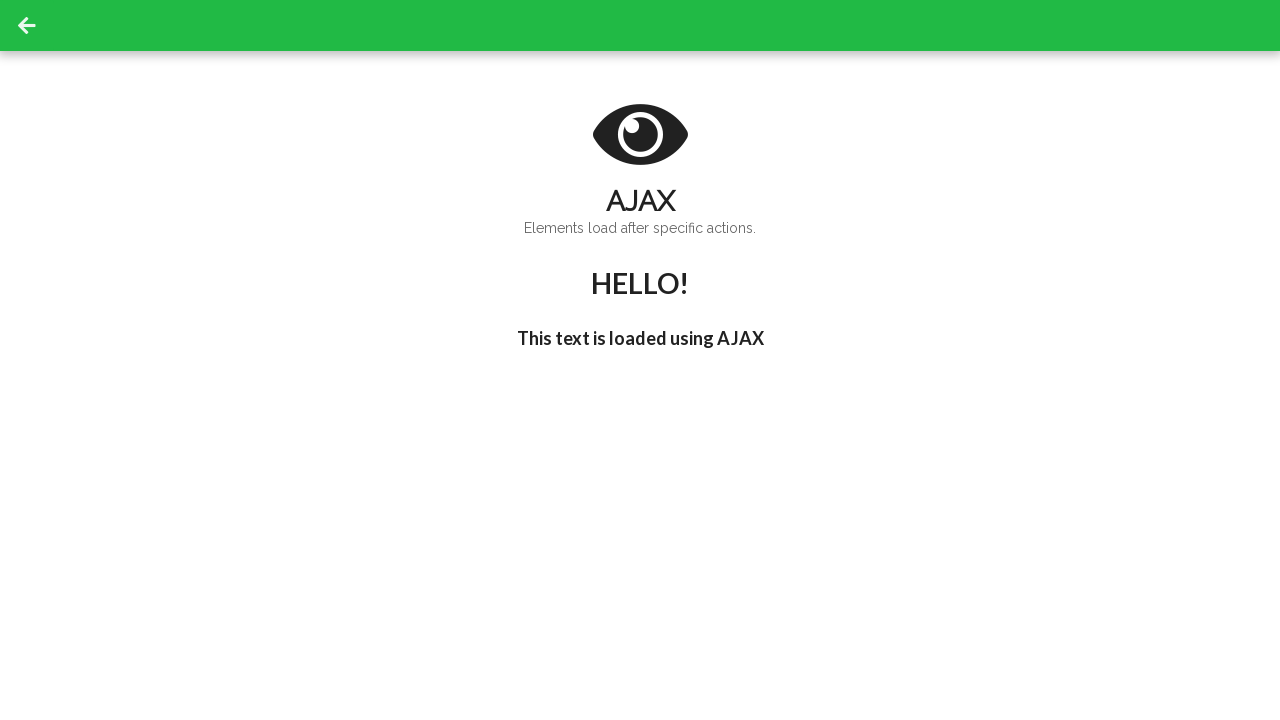

Retrieved h1 text content: 'HELLO!'
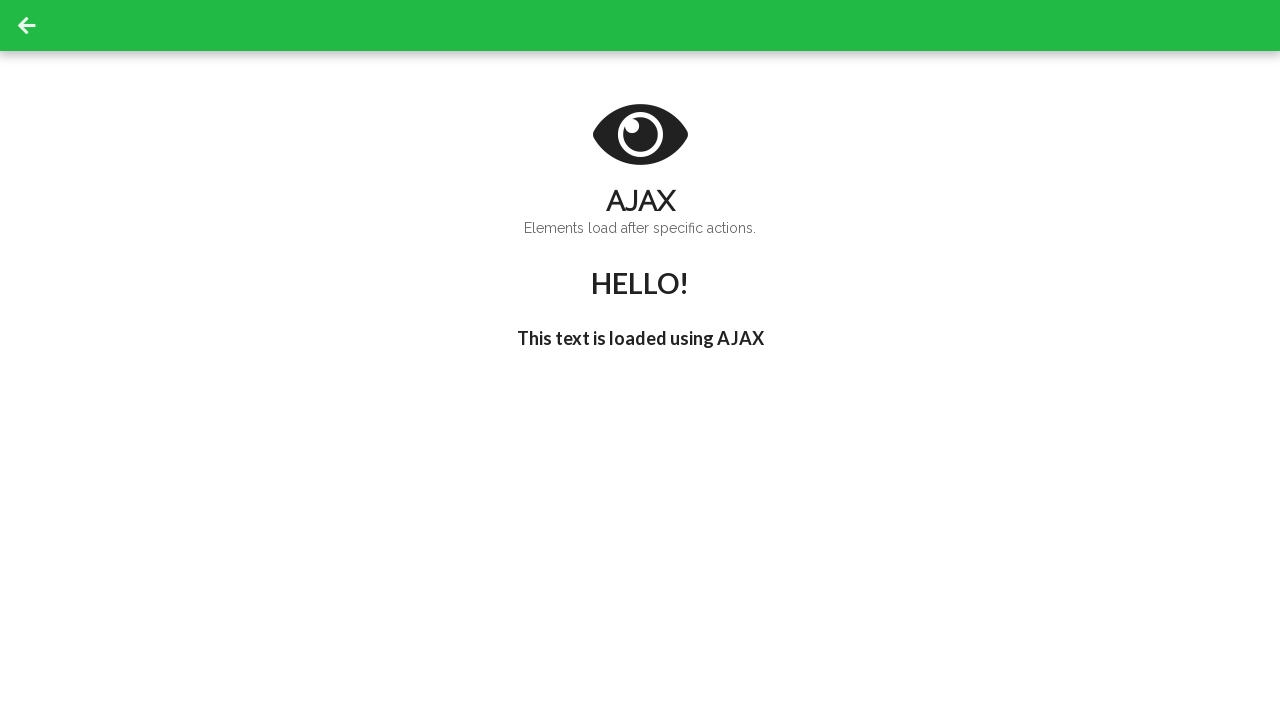

Retrieved initial h3 text content: 'This text is loaded using AJAX'
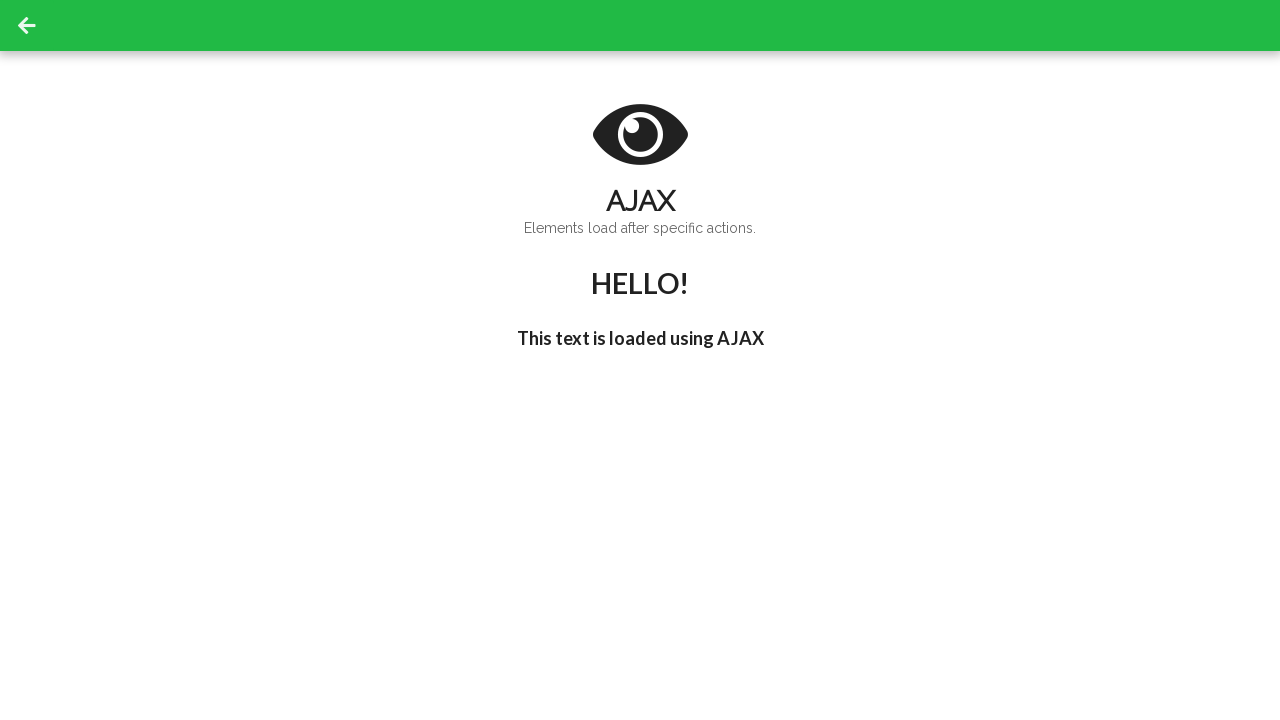

Waited for h3 element to contain "I'm late!" text
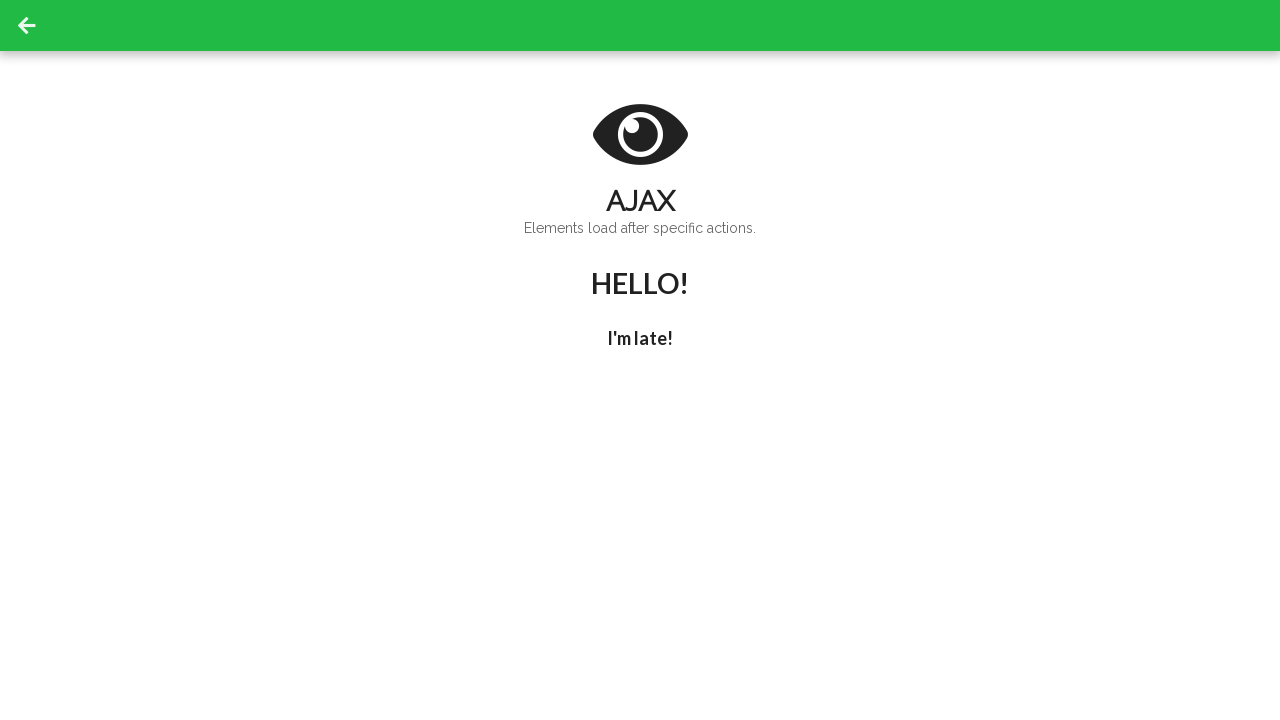

Retrieved final h3 text content after update: 'I'm late!'
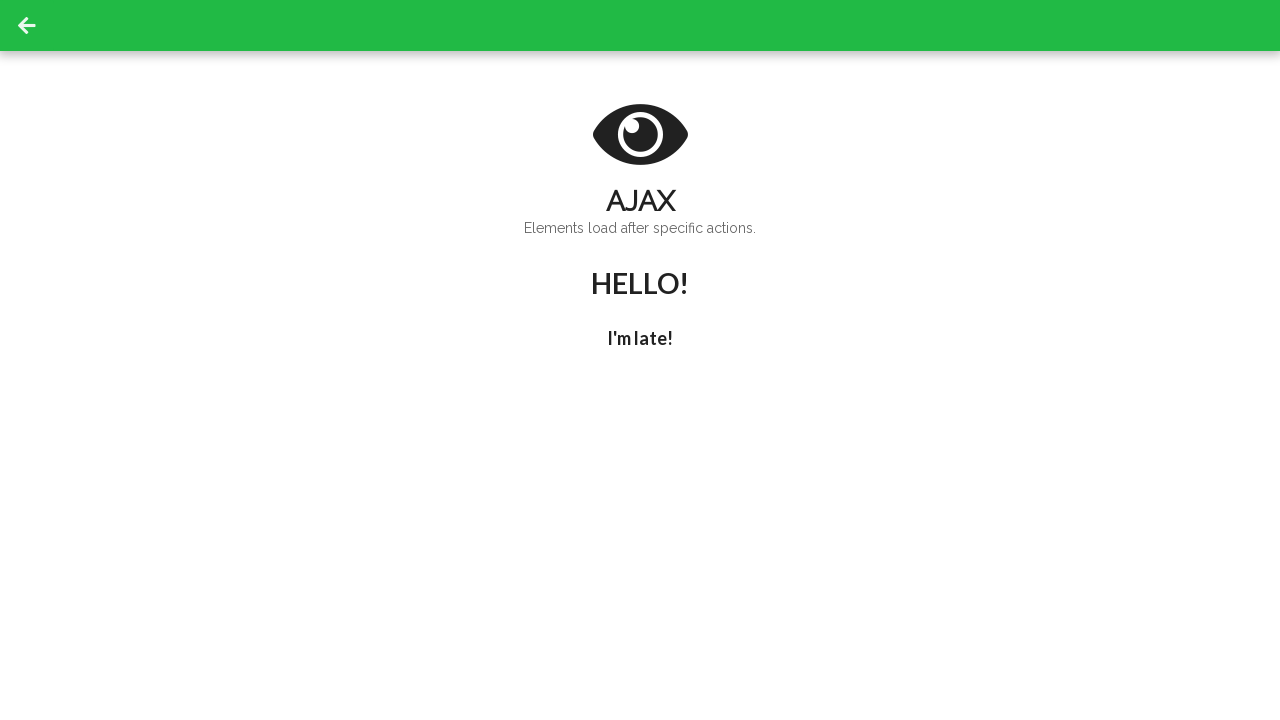

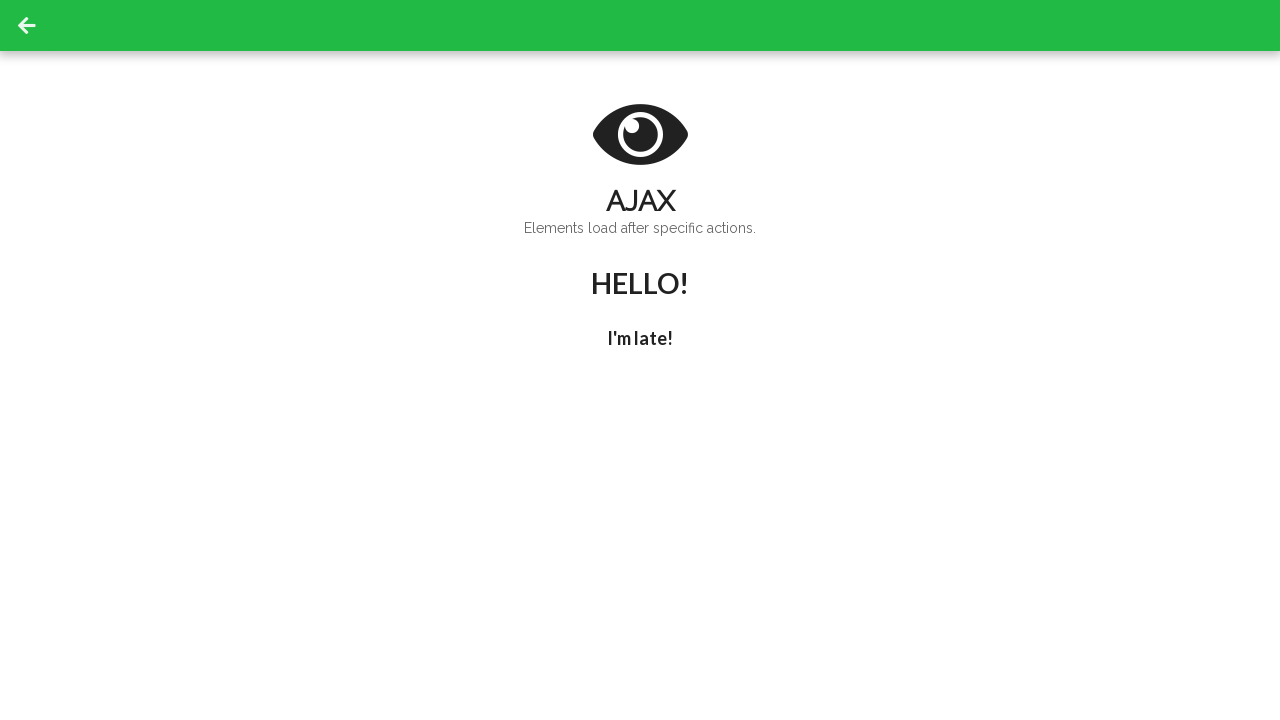